Tests hover functionality on the third image card by hovering to reveal user information and then clicking the profile link

Starting URL: https://the-internet.herokuapp.com/hovers

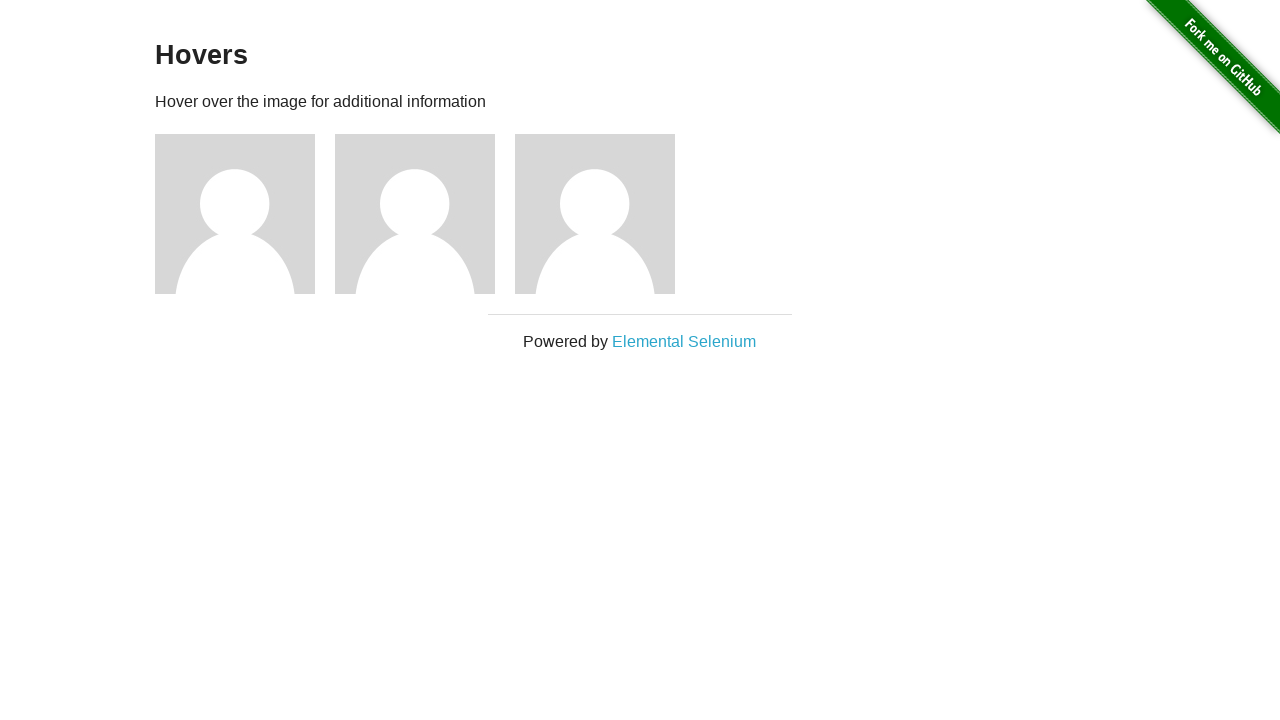

Waited for figure elements to load
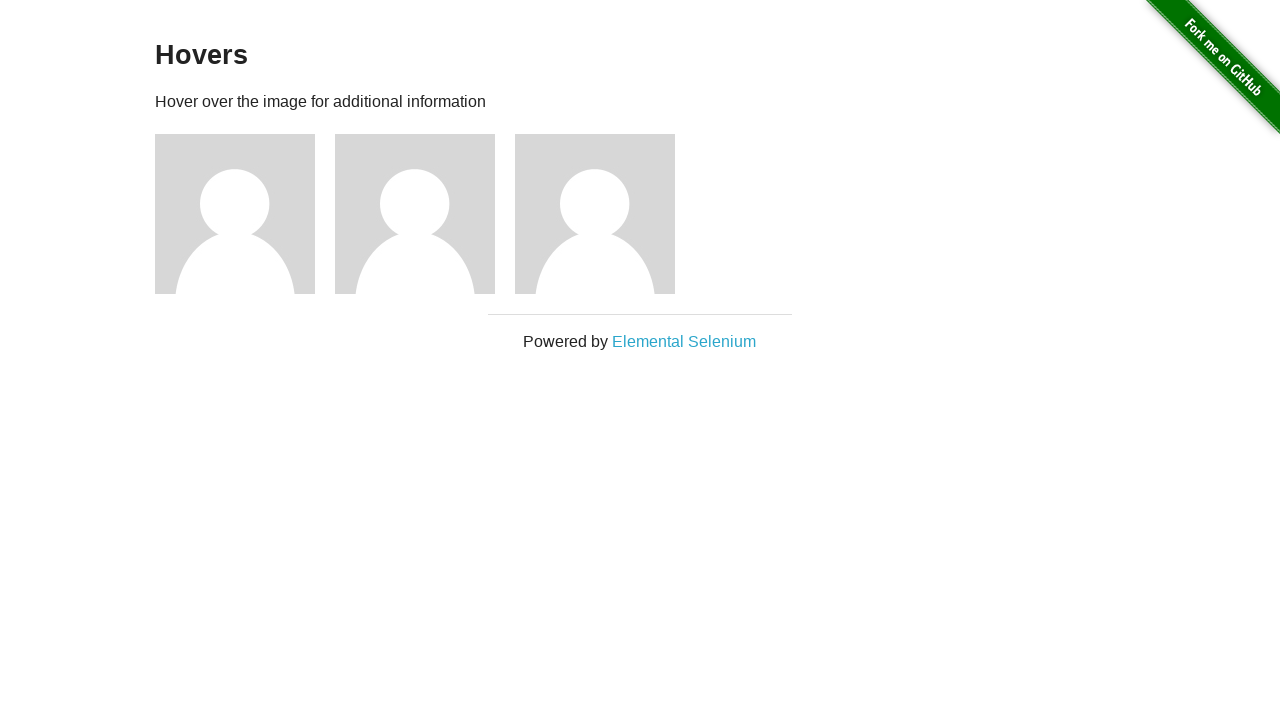

Located the third image figure element
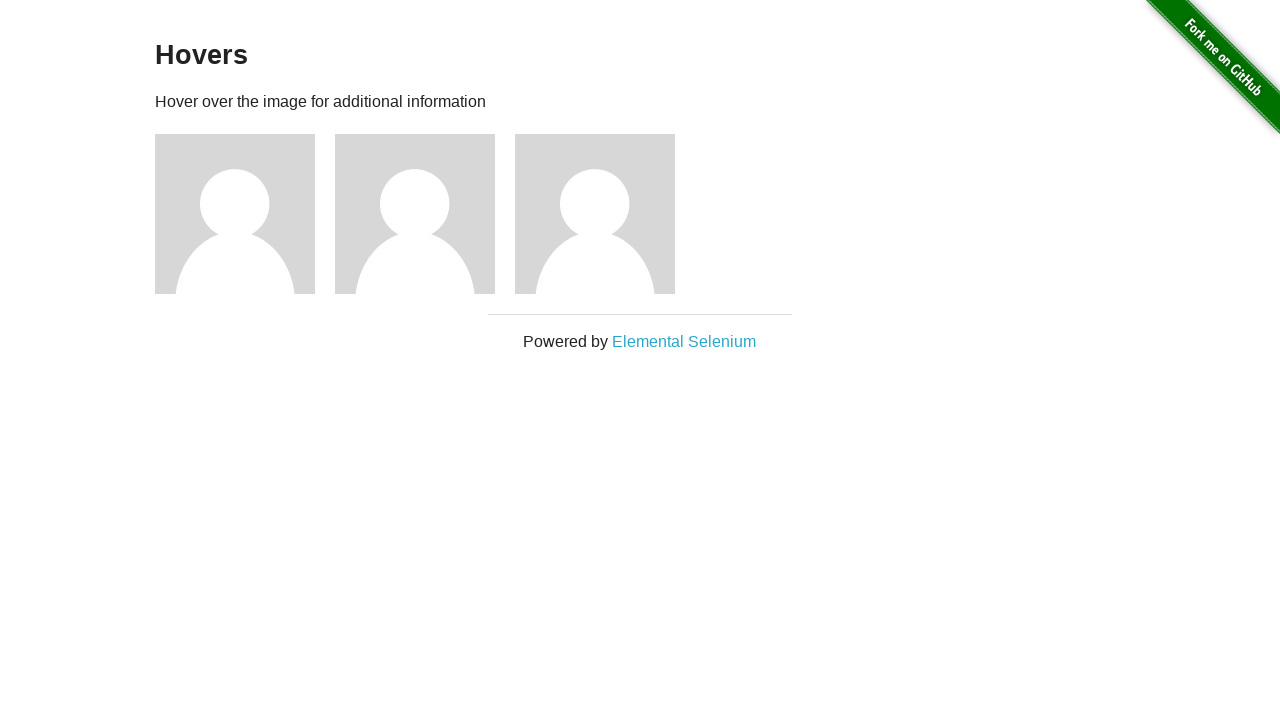

Hovered over the third image to reveal user information at (595, 214) on .figure >> nth=2 >> img
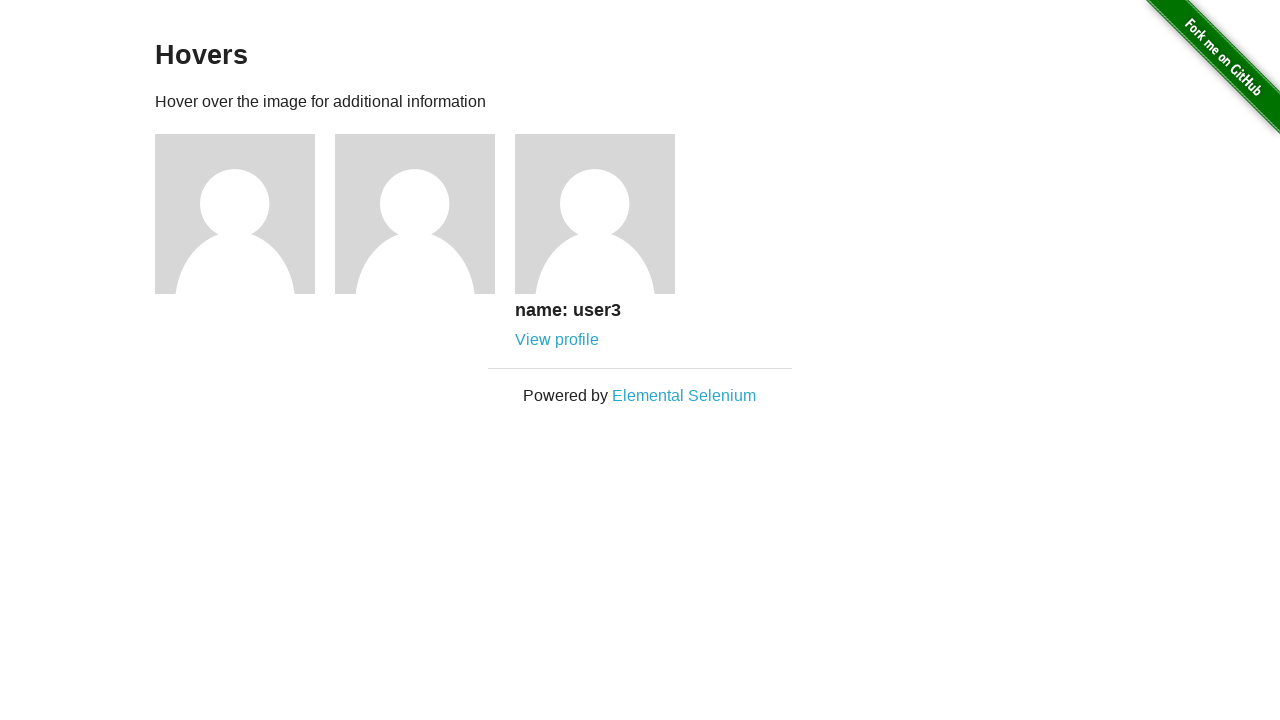

User information (h5) became visible after hover
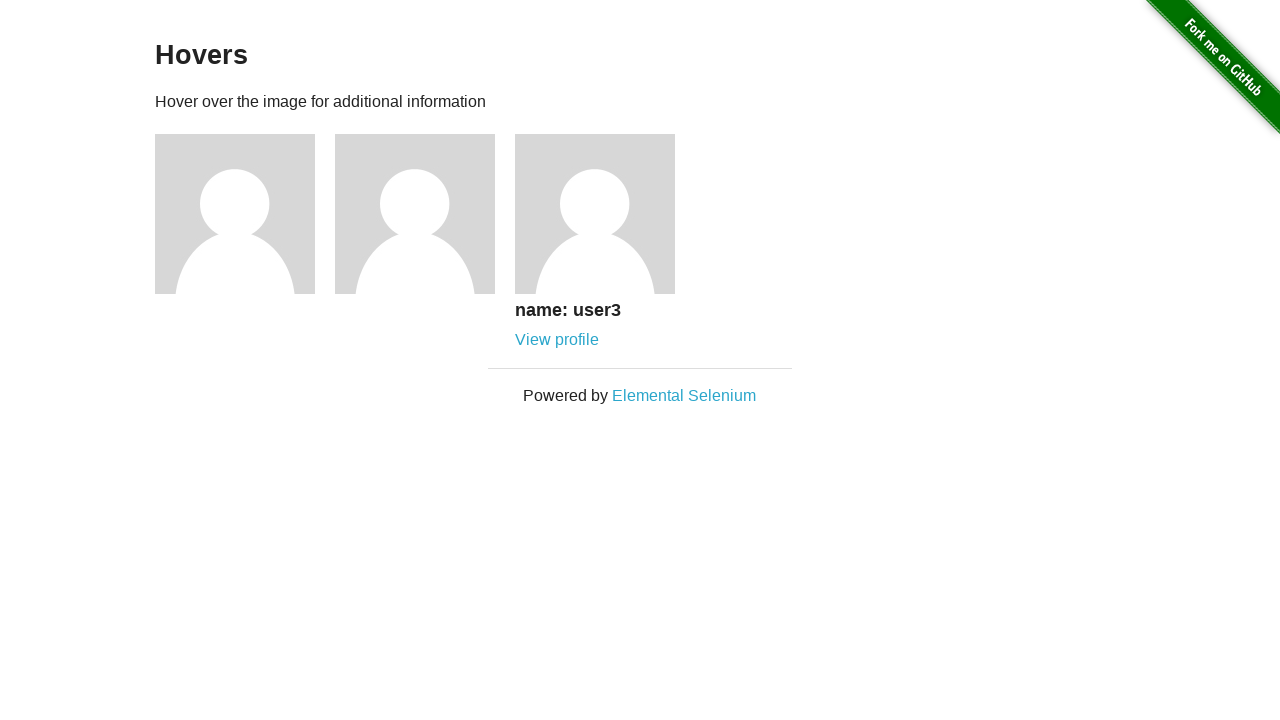

Clicked the profile link on the third image card at (557, 340) on .figure >> nth=2 >> a
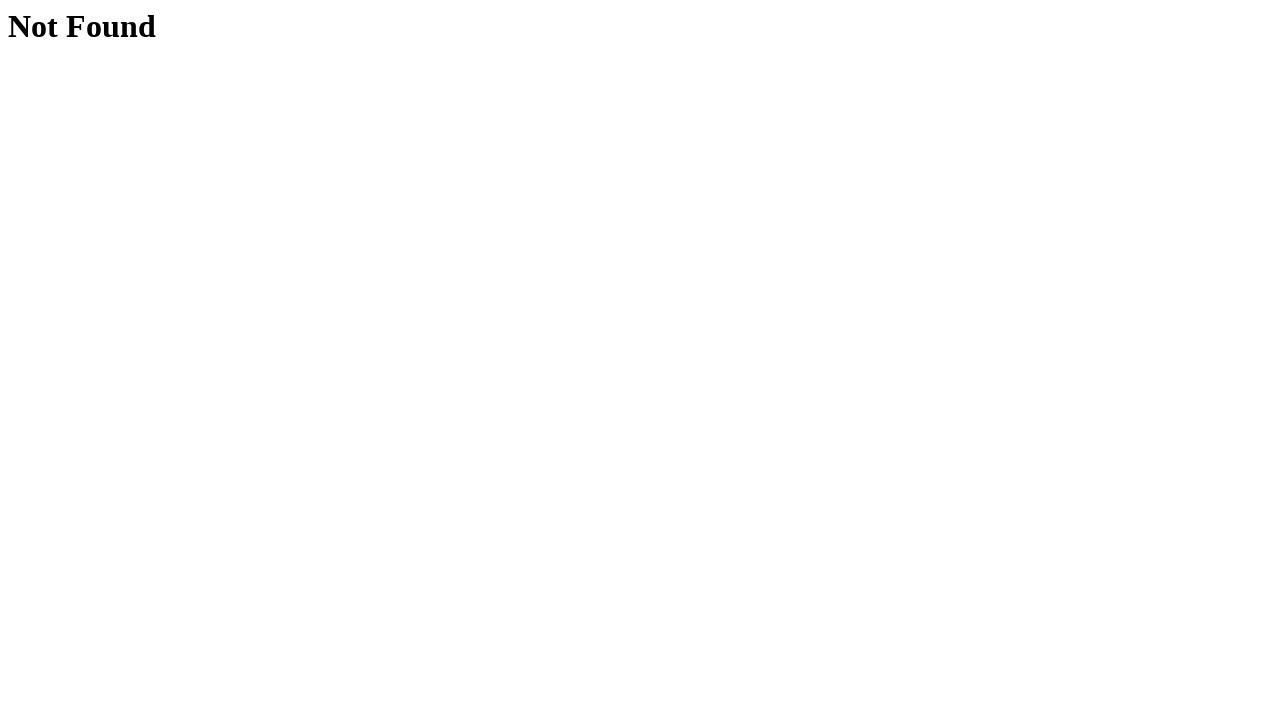

Navigation to profile page completed
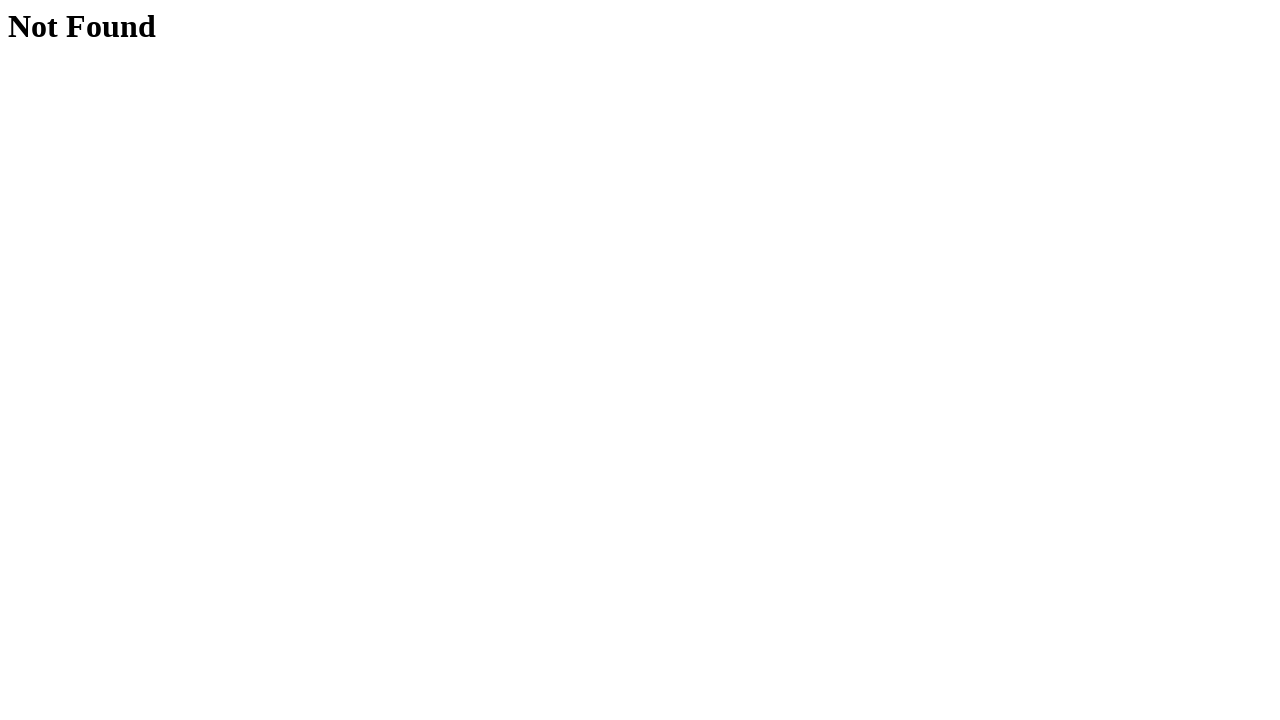

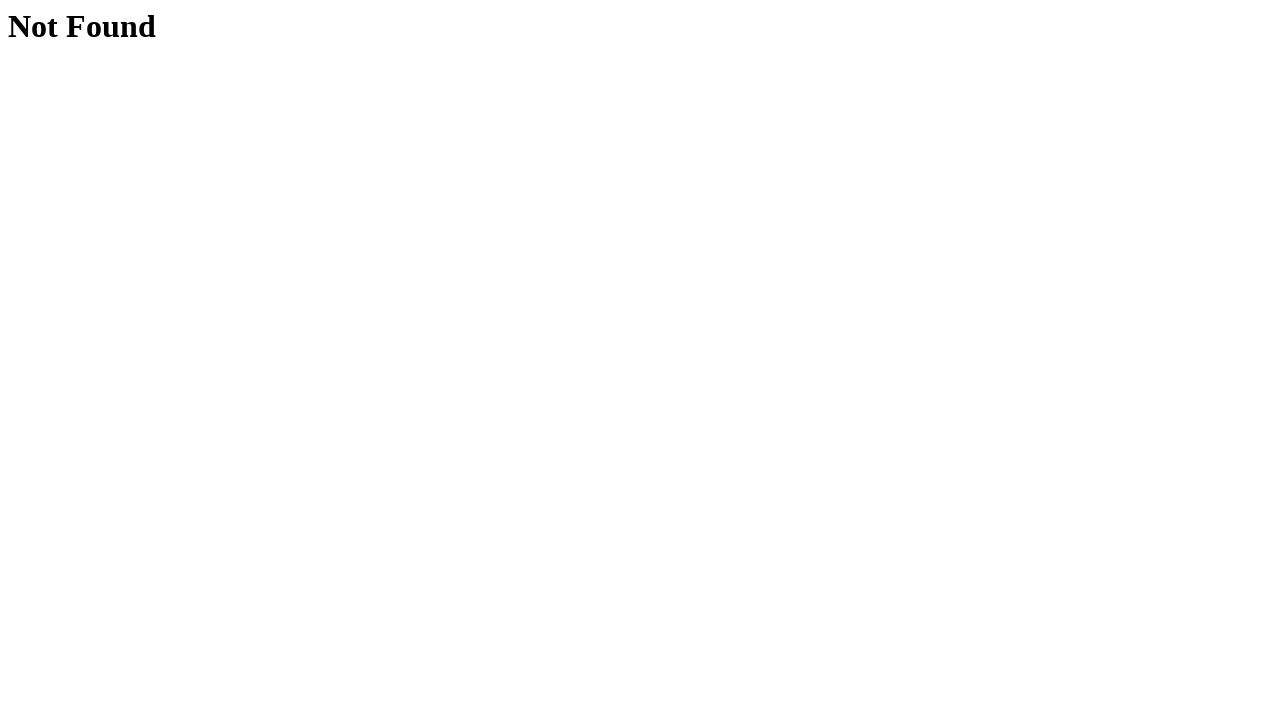